Navigates to a practice page and scrolls down by 500 pixels using JavaScript executor

Starting URL: https://courses.letskodeit.com/practice

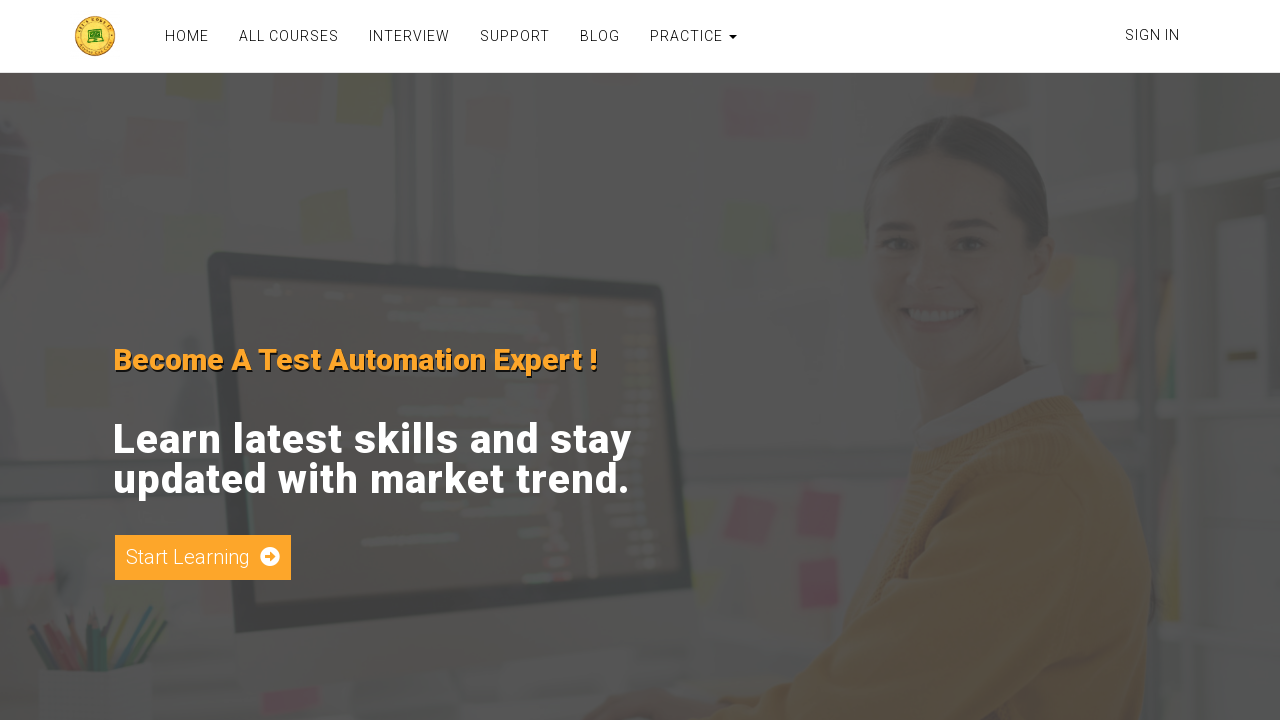

Scrolled down by 500 pixels using JavaScript executor
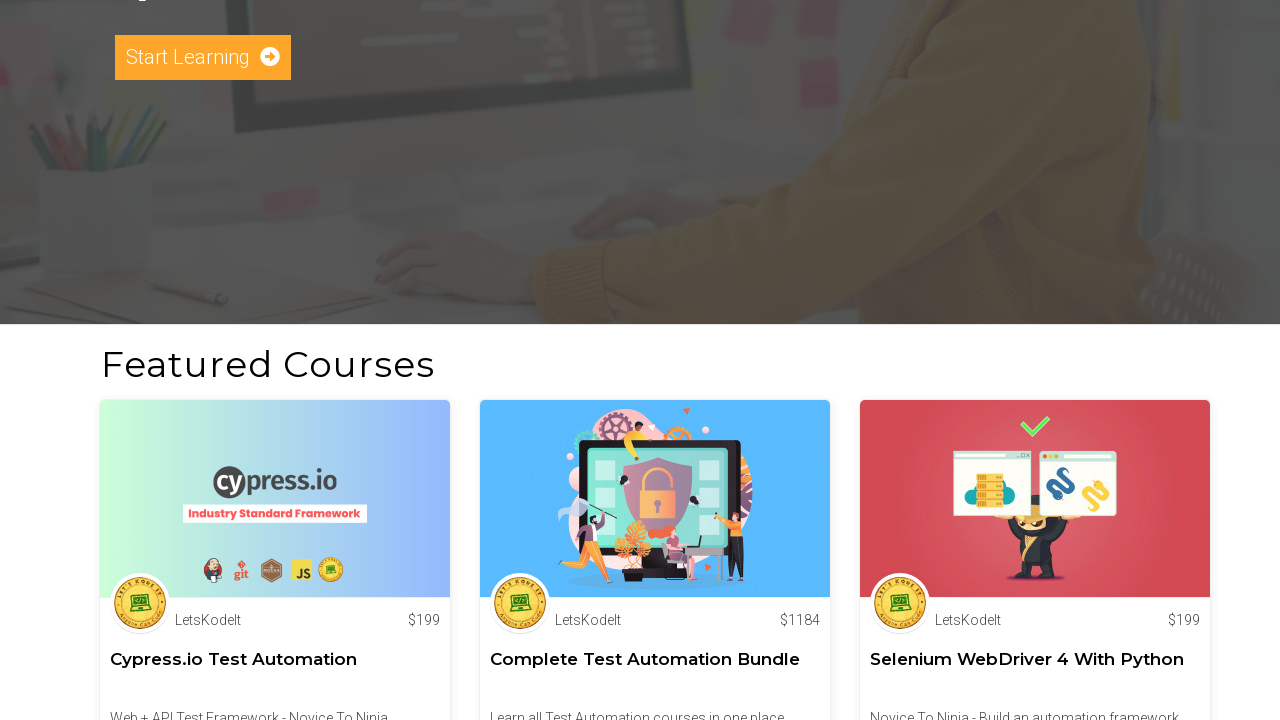

Waited for 3 seconds to observe the scroll
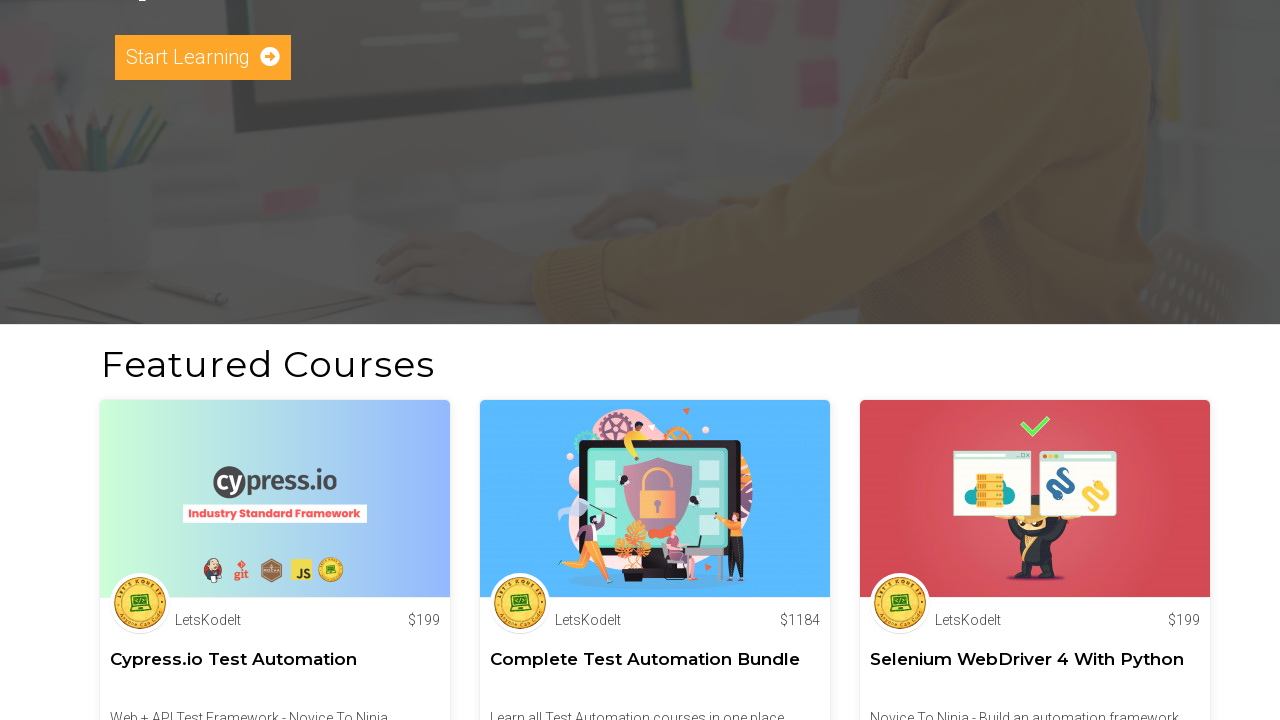

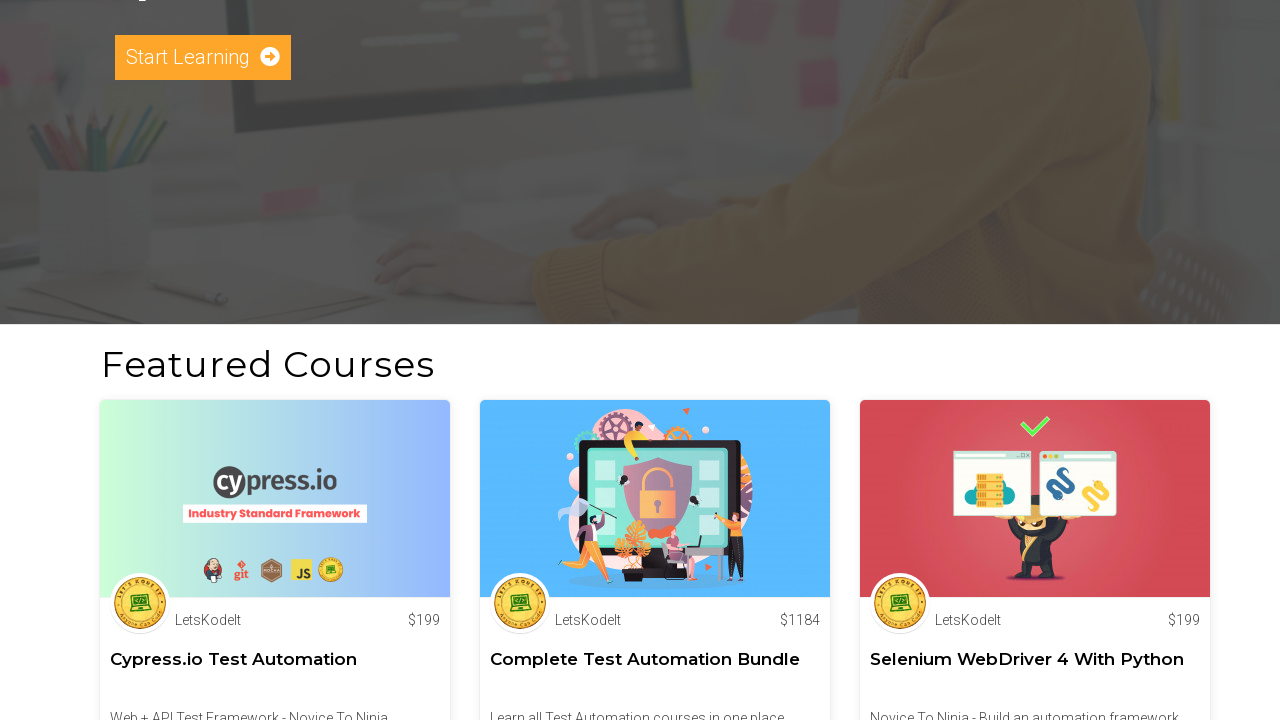